Tests iframe switching and JavaScript prompt alert handling by navigating to W3Schools tryit editor, switching to the result iframe, clicking a button to trigger a prompt, entering text, and accepting the alert.

Starting URL: https://www.w3schools.com/jsref/tryit.asp?filename=tryjsref_prompt

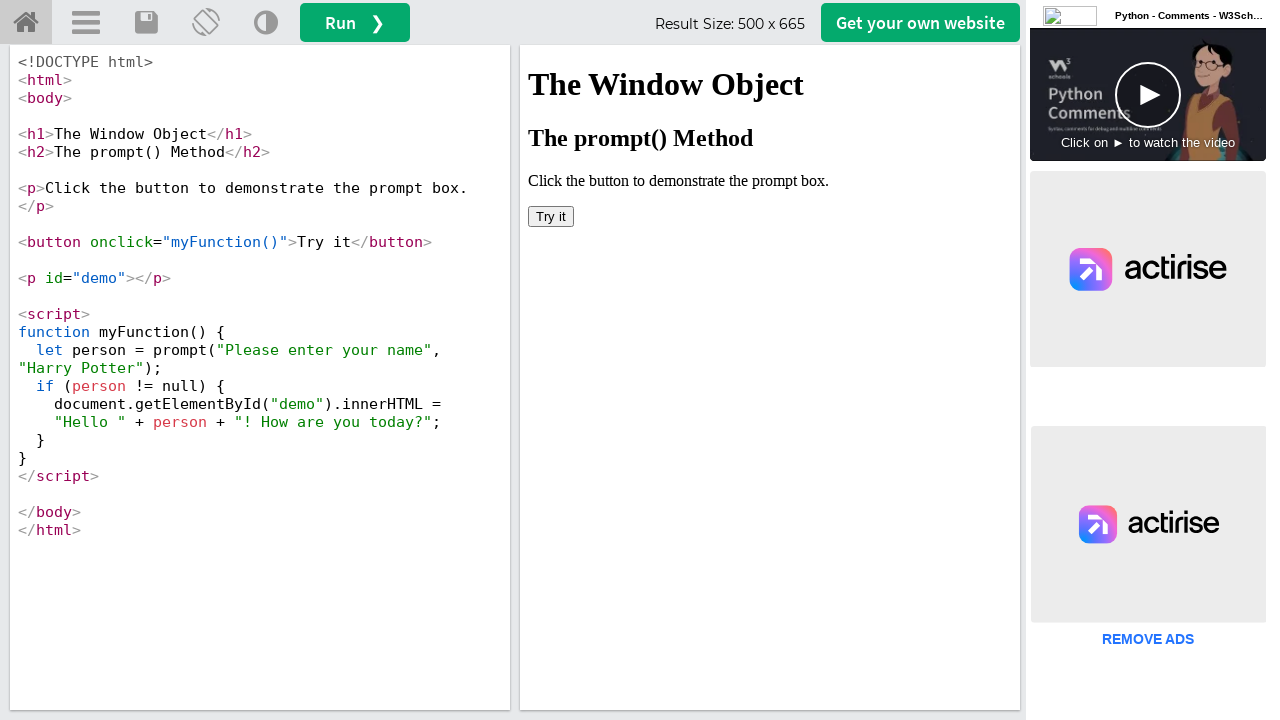

Located the result iframe (iframeResult)
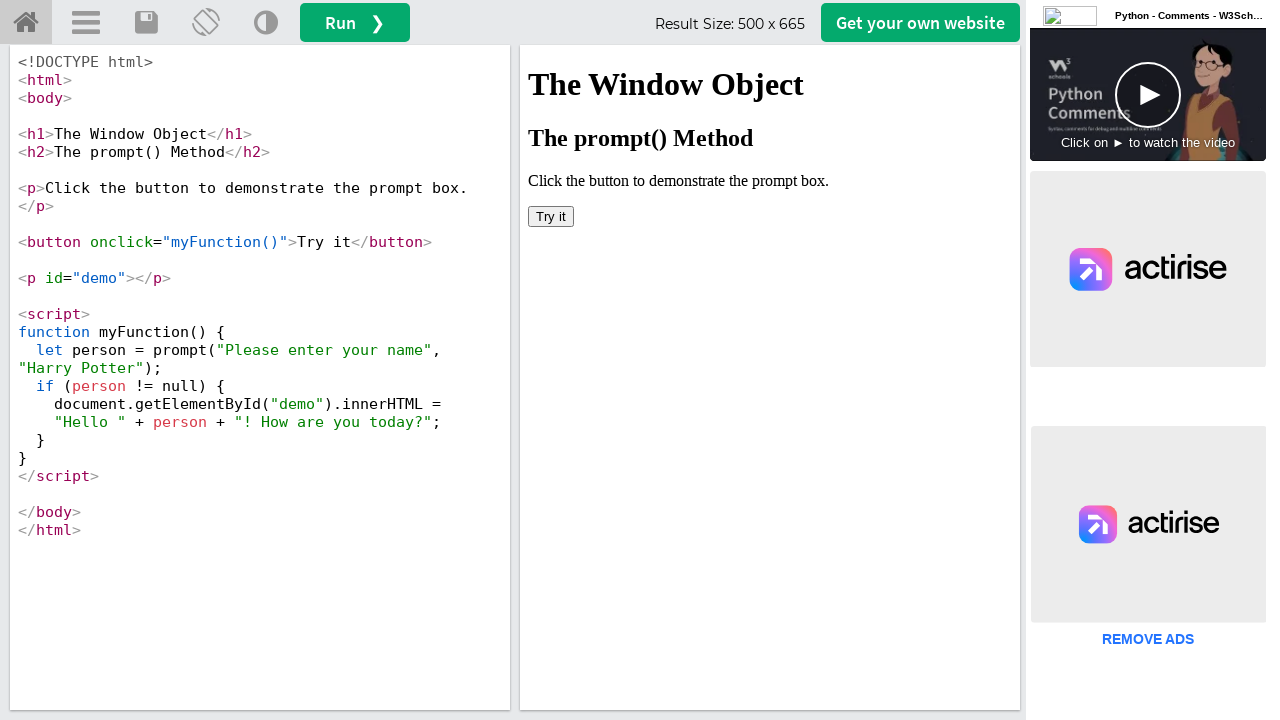

Clicked the 'Try it' button inside the iframe at (551, 216) on iframe#iframeResult >> internal:control=enter-frame >> button:text('Try it')
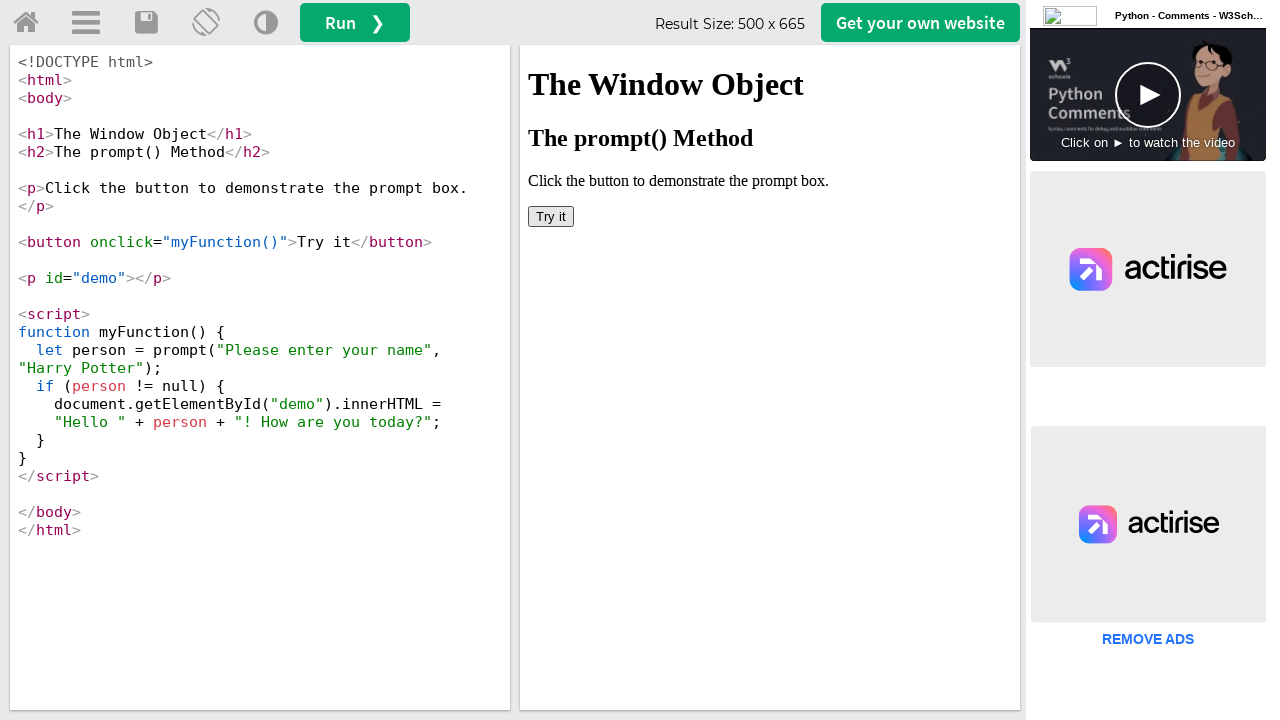

Set up dialog handler to accept prompts with text 'Samantha'
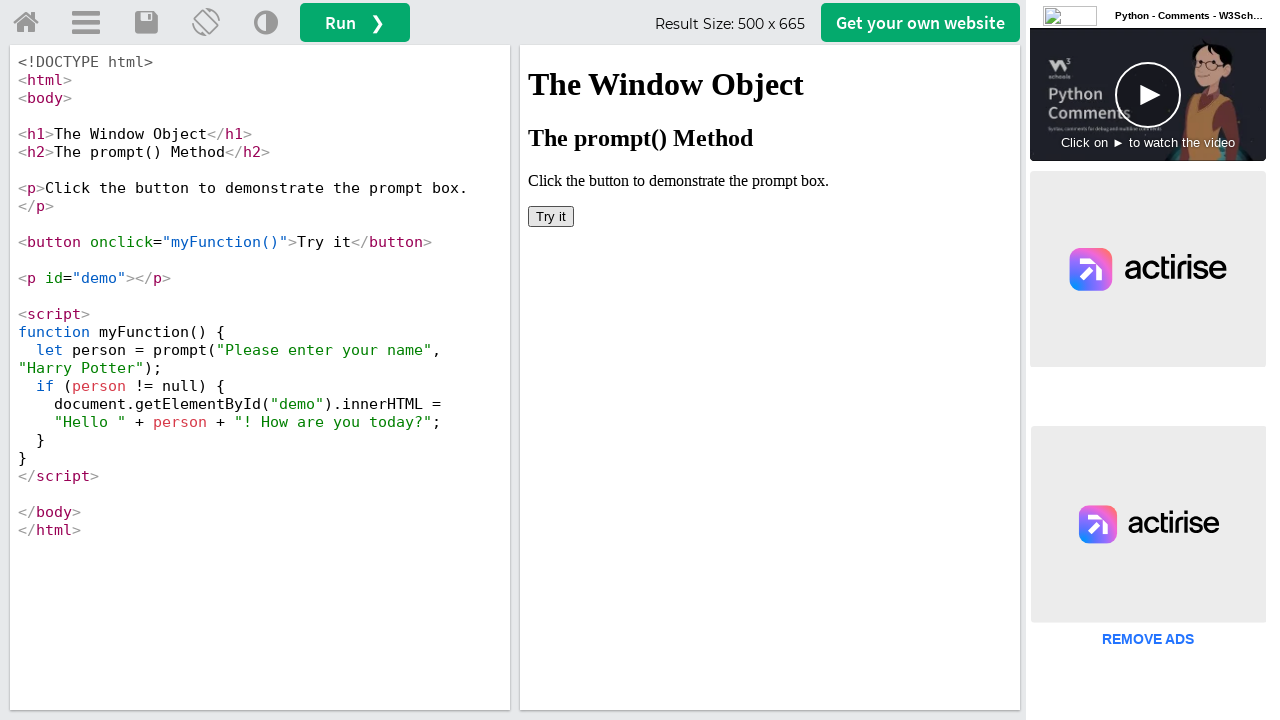

Waited 2000ms for dialog processing
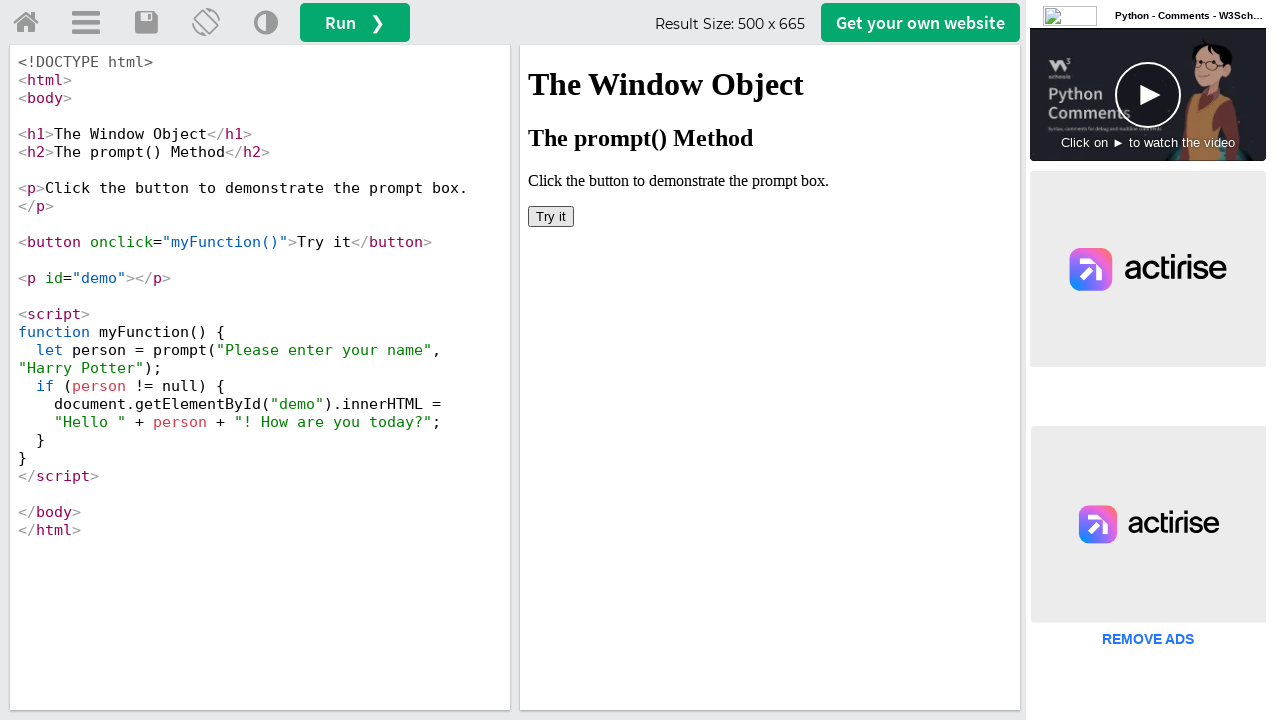

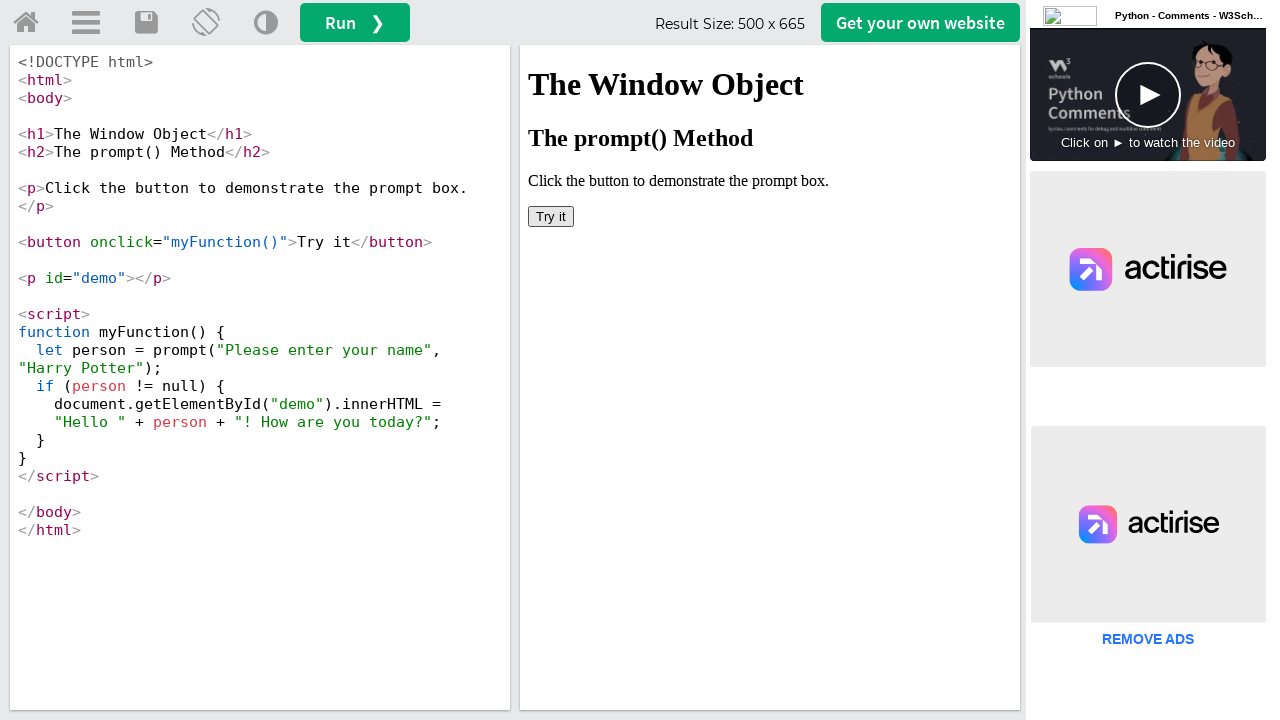